Tests nested iframe navigation by switching through multiple iframe layers and entering text in an input field within the innermost iframe

Starting URL: https://demo.automationtesting.in/Frames.html

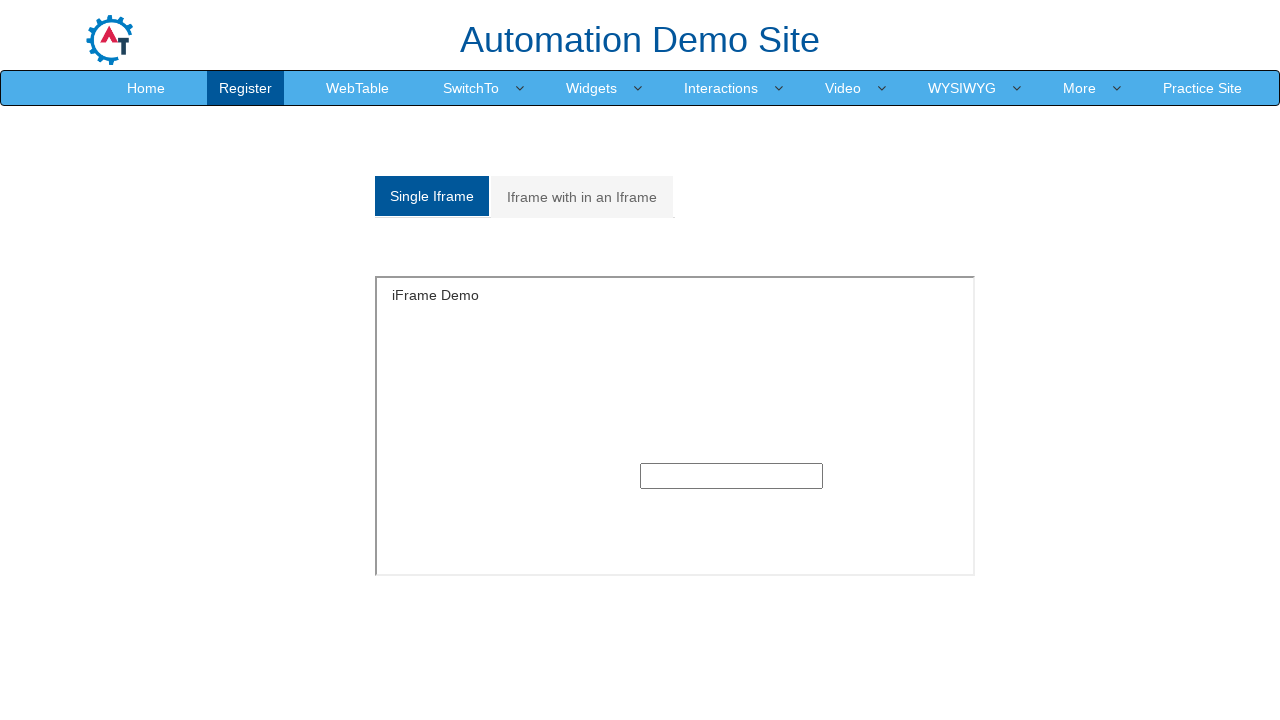

Clicked on the 'Iframe with in an Iframe' tab at (582, 197) on xpath=//a[text()='Iframe with in an Iframe']
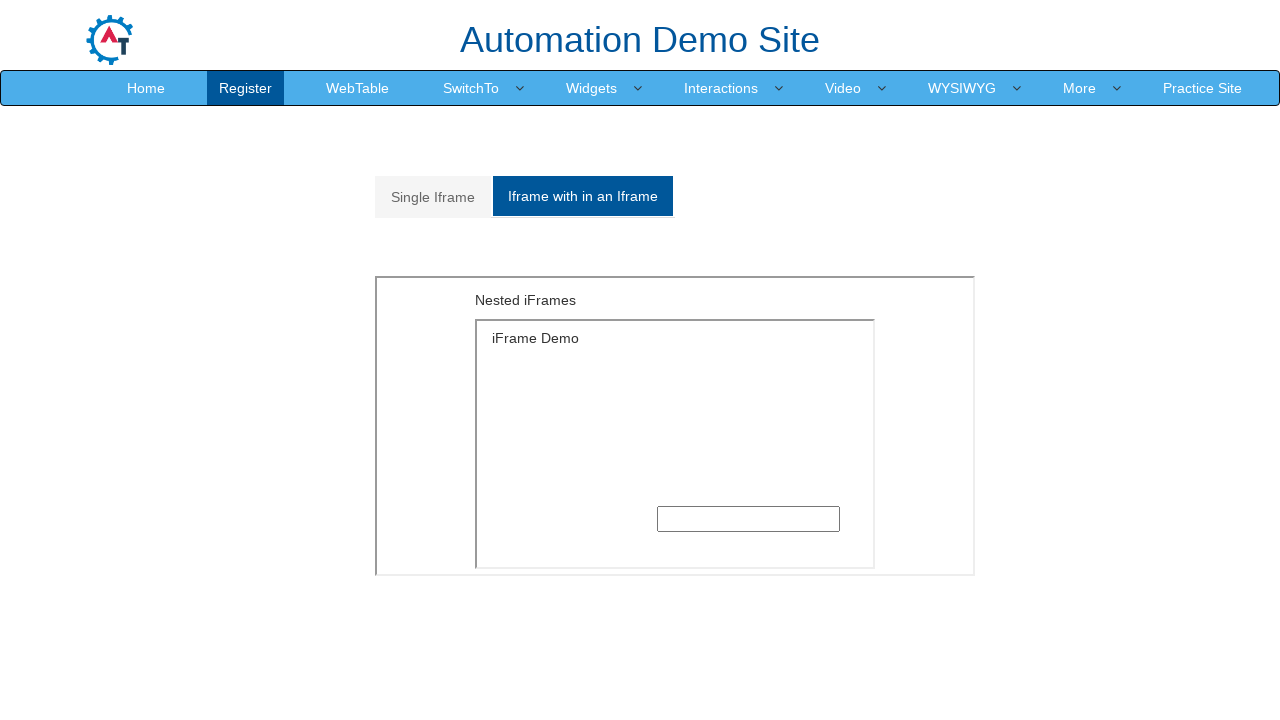

Located outer iframe element
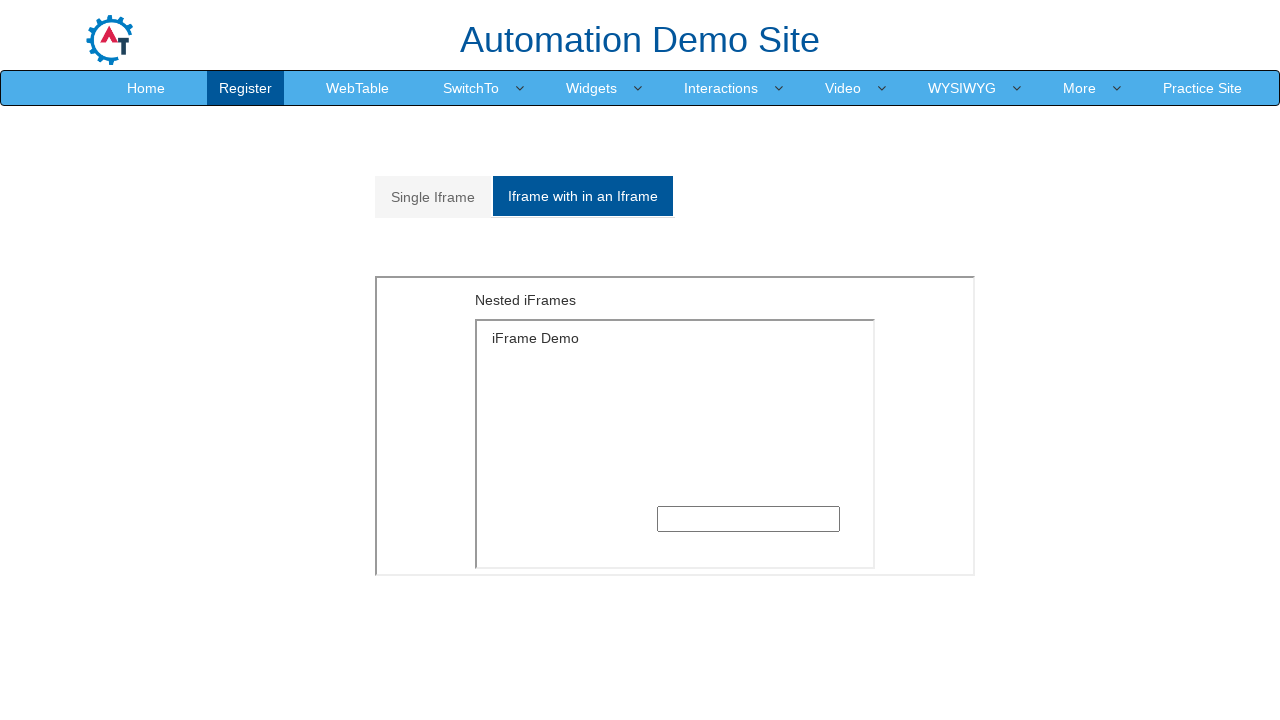

Located inner iframe nested within outer iframe
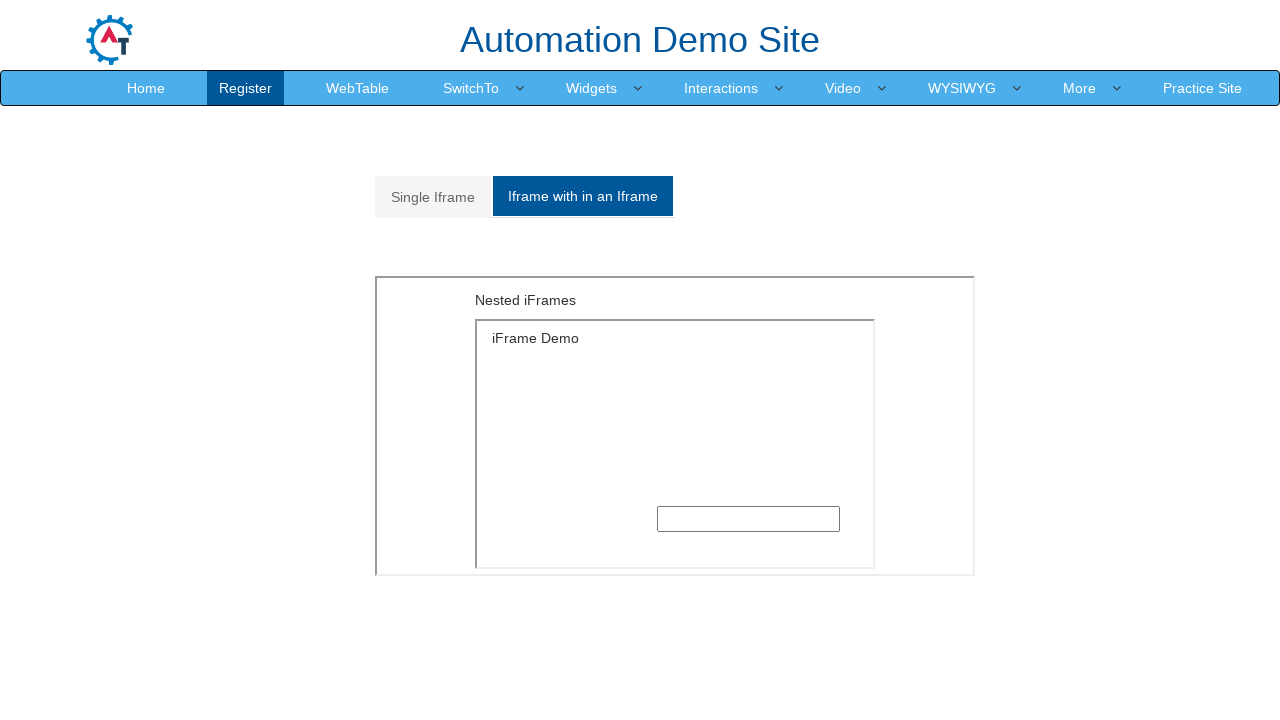

Filled text input field in innermost iframe with 'selenium' on xpath=//div[@id='Multiple']/iframe >> internal:control=enter-frame >> xpath=//di
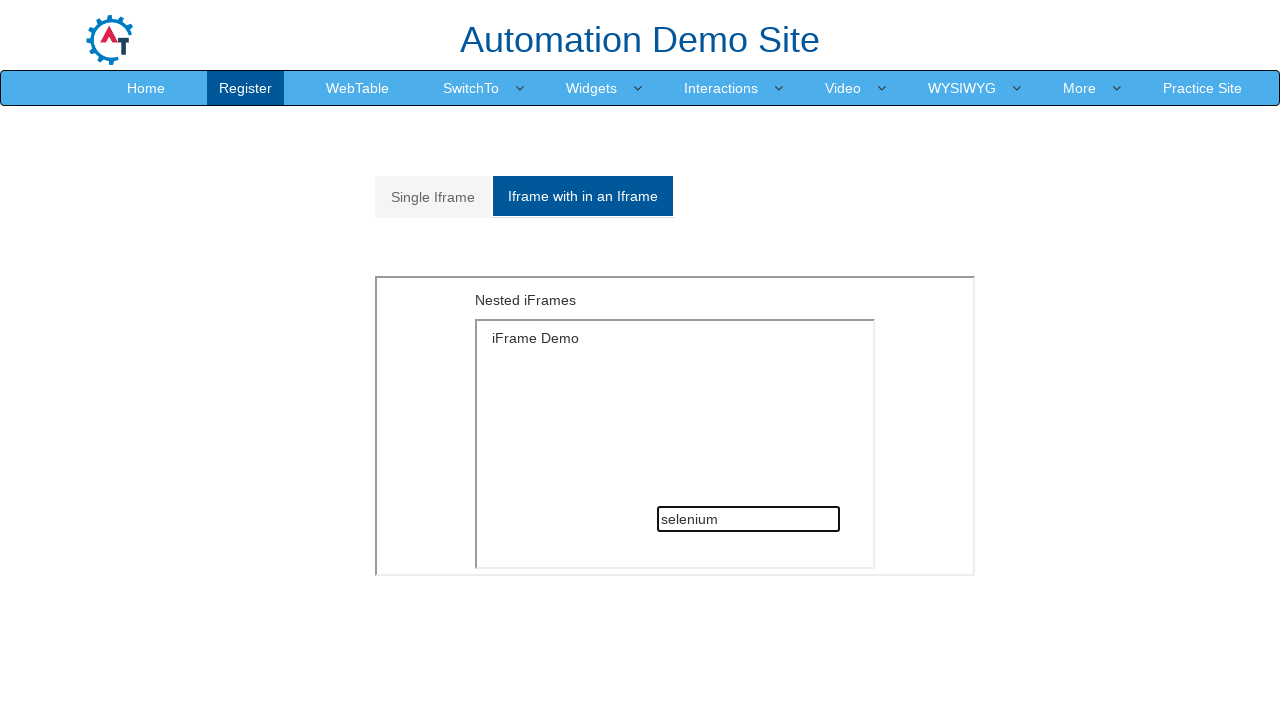

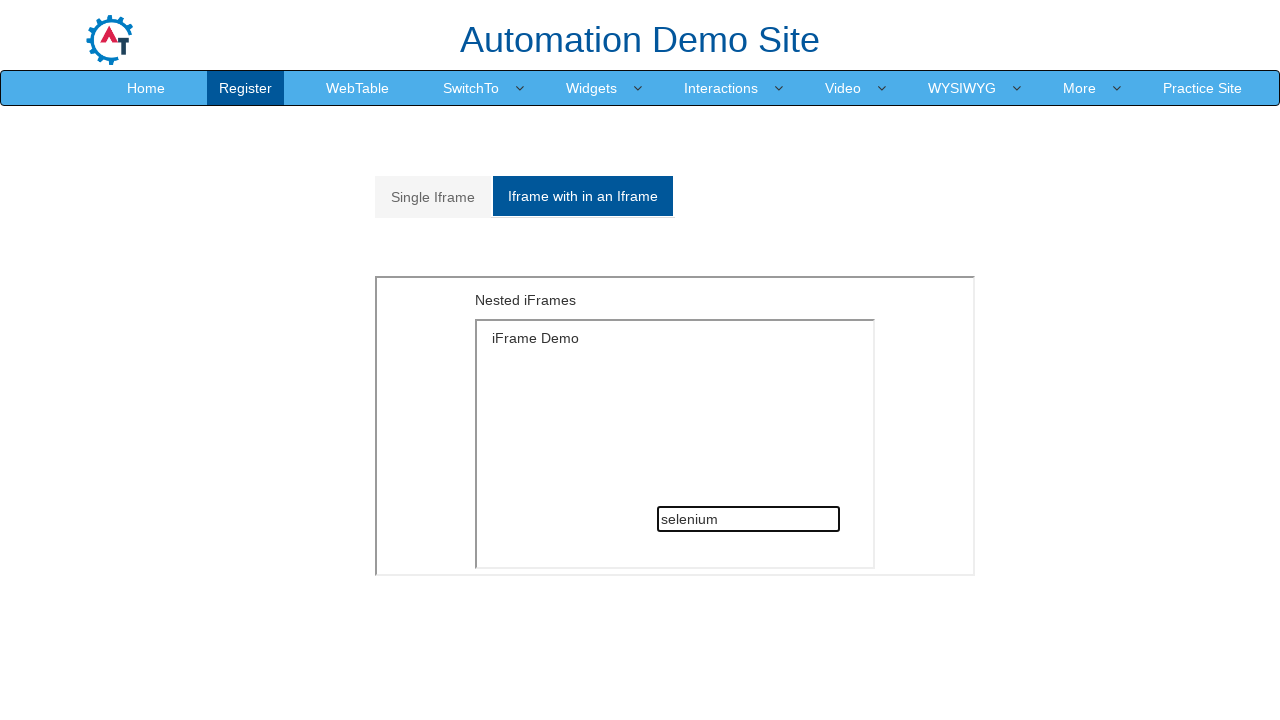